Verifies that the logo image is displayed on the login page

Starting URL: http://ecollegeweb.in/hostel_project/login

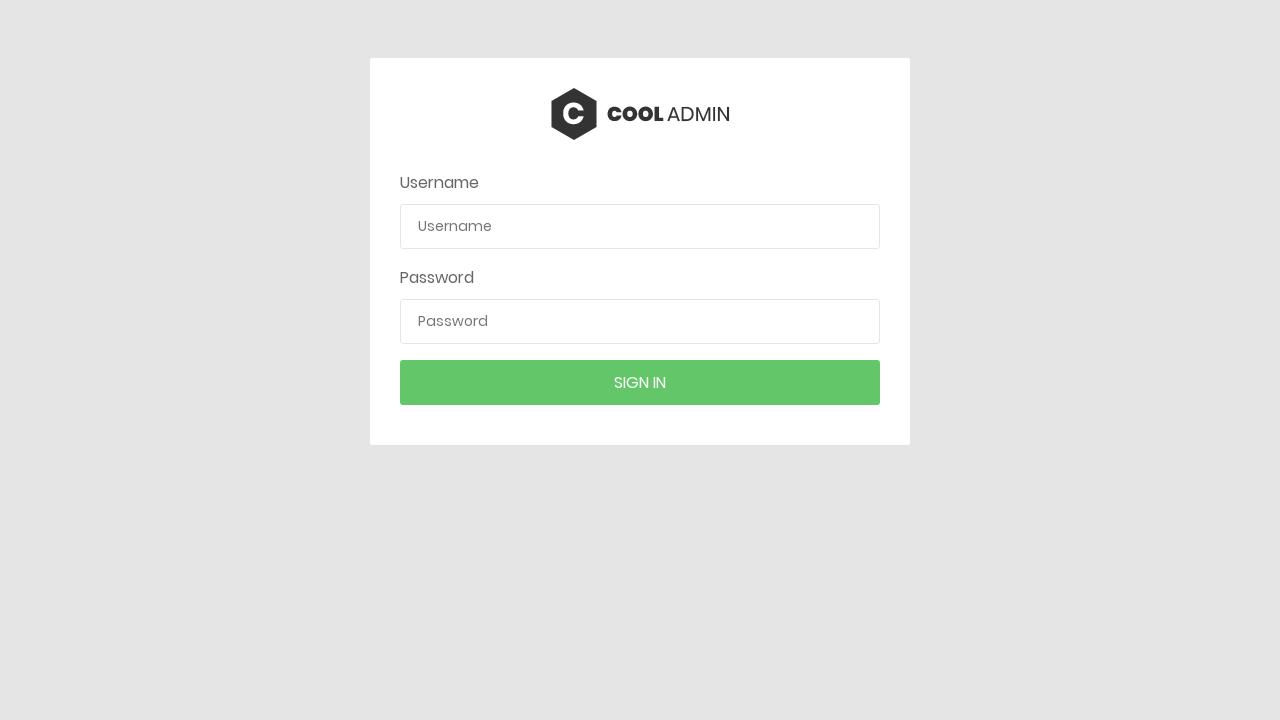

Navigated to login page
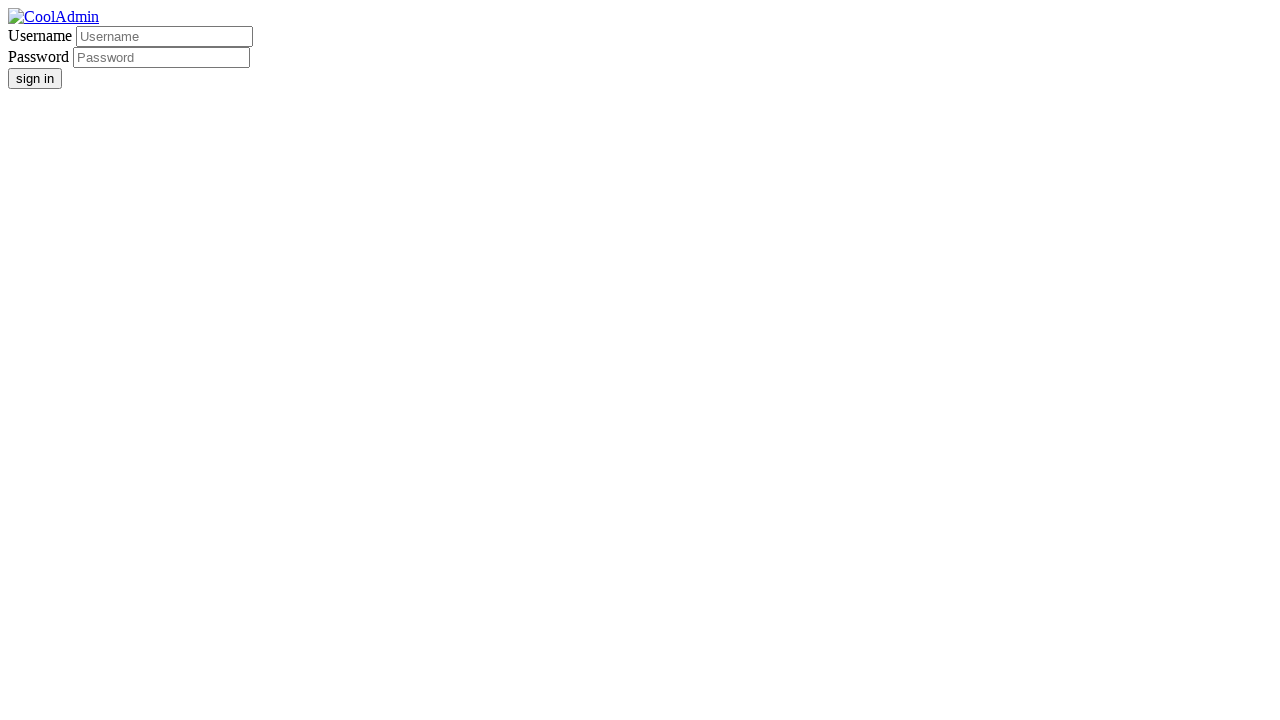

Located logo image element
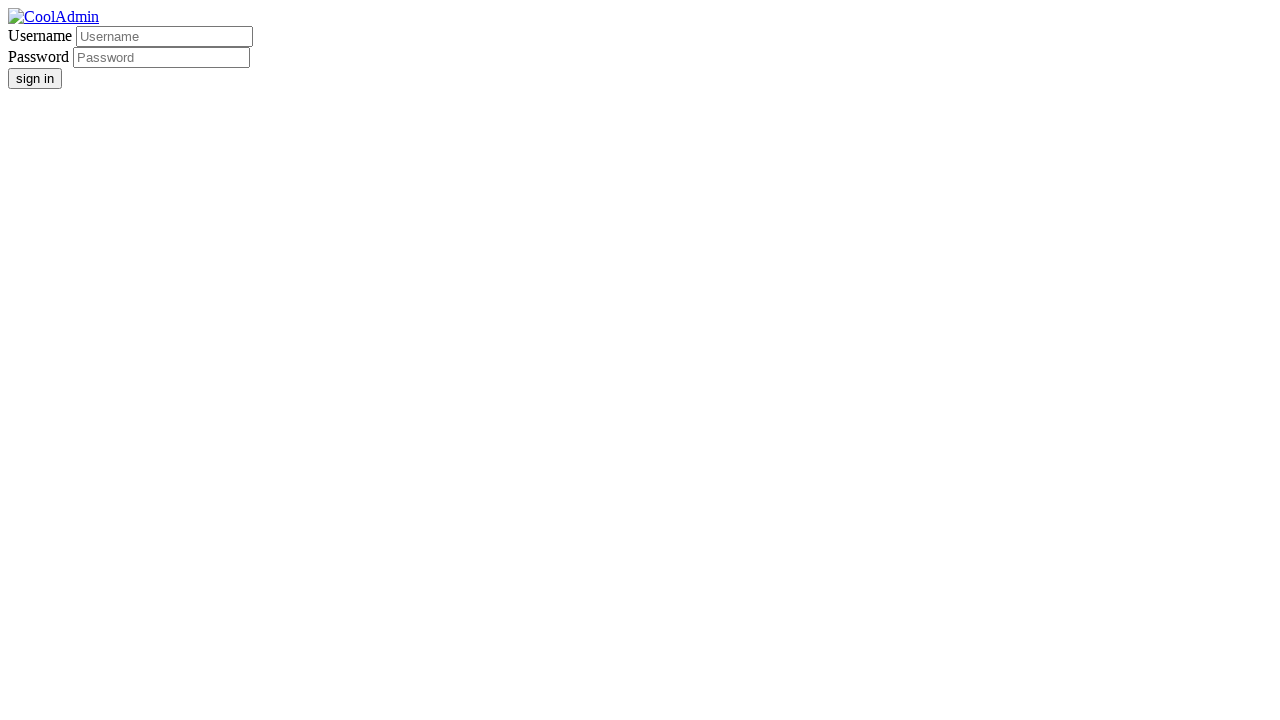

Logo image became visible
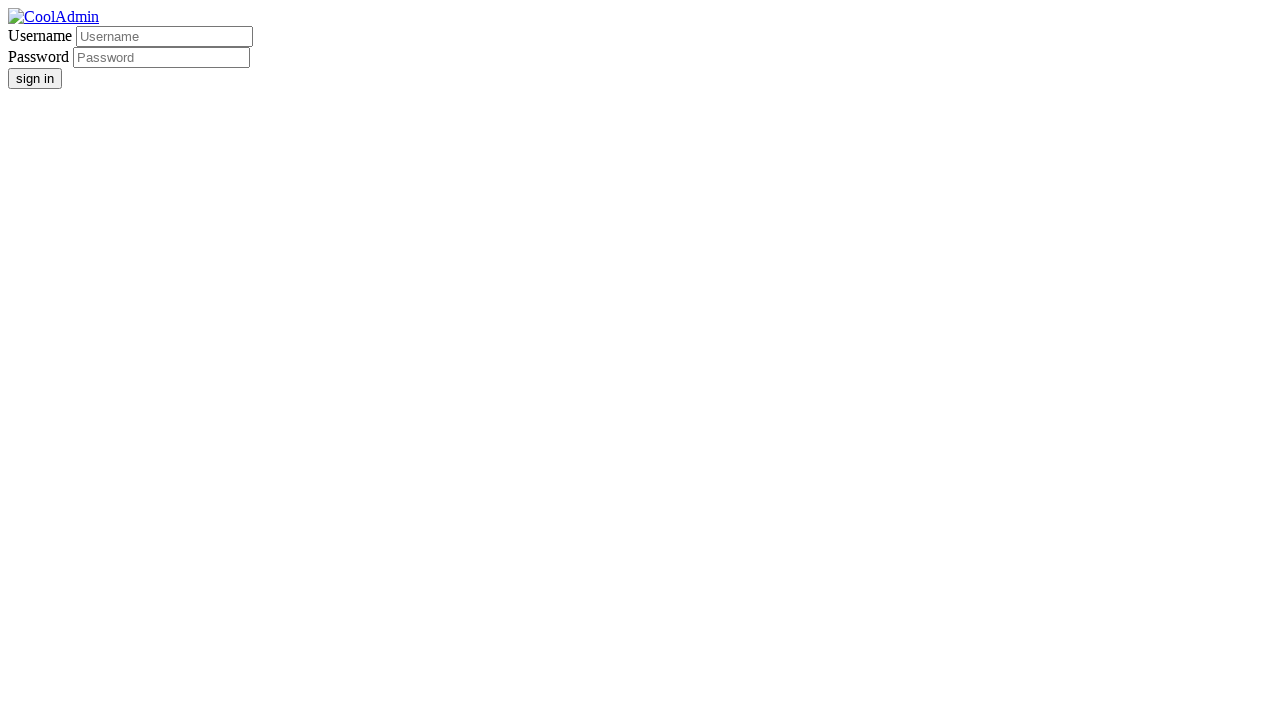

Verified that logo is displayed on login page
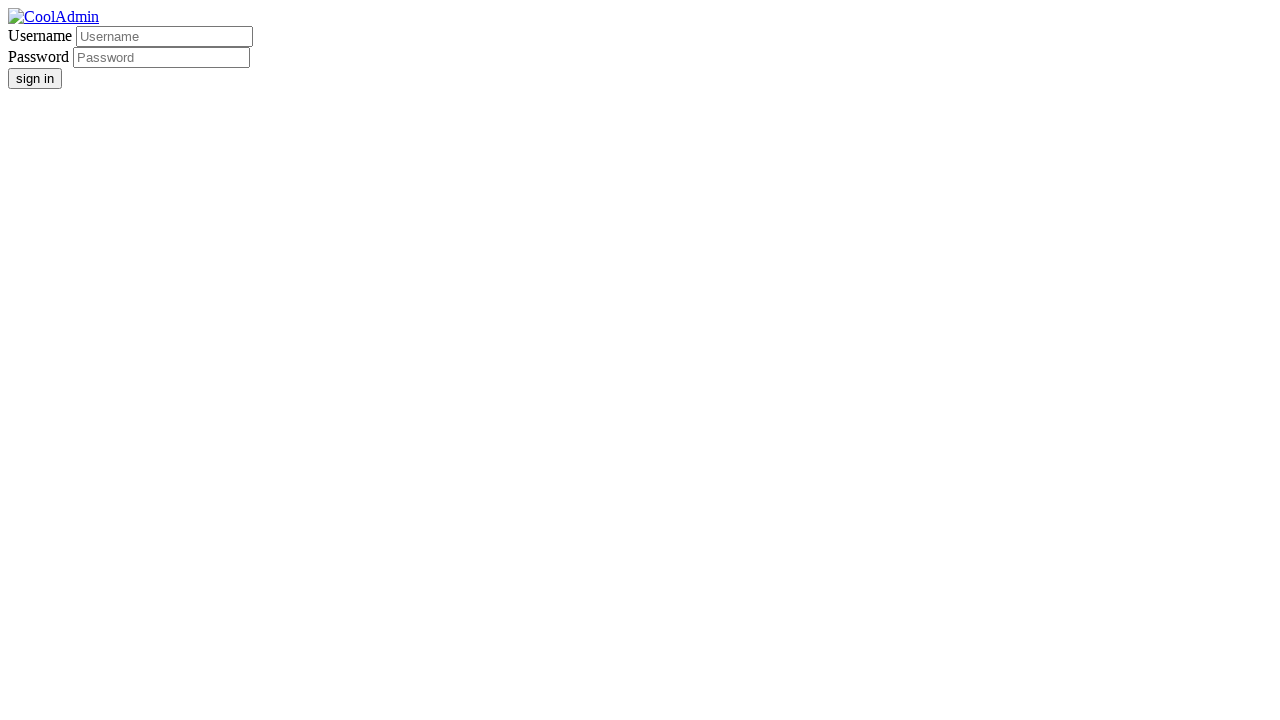

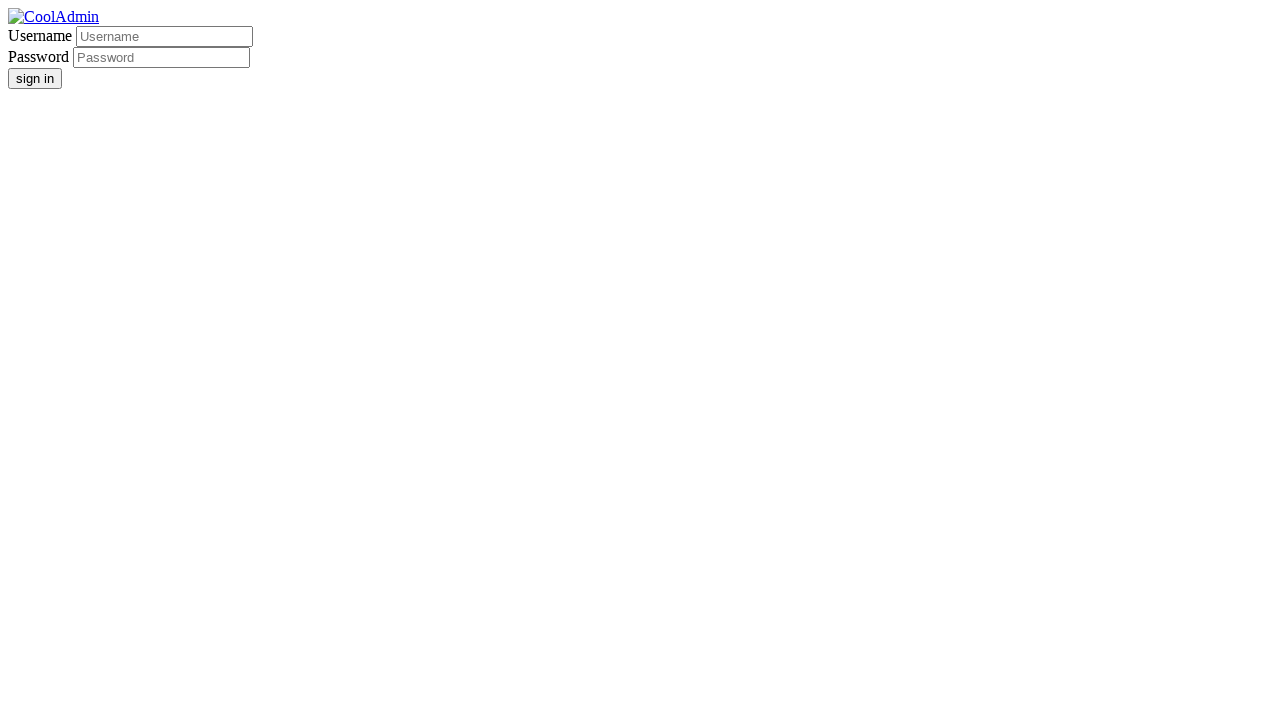